Opens the OrangeHRM demo website and waits for the page to load.

Starting URL: https://opensource-demo.orangehrmlive.com/

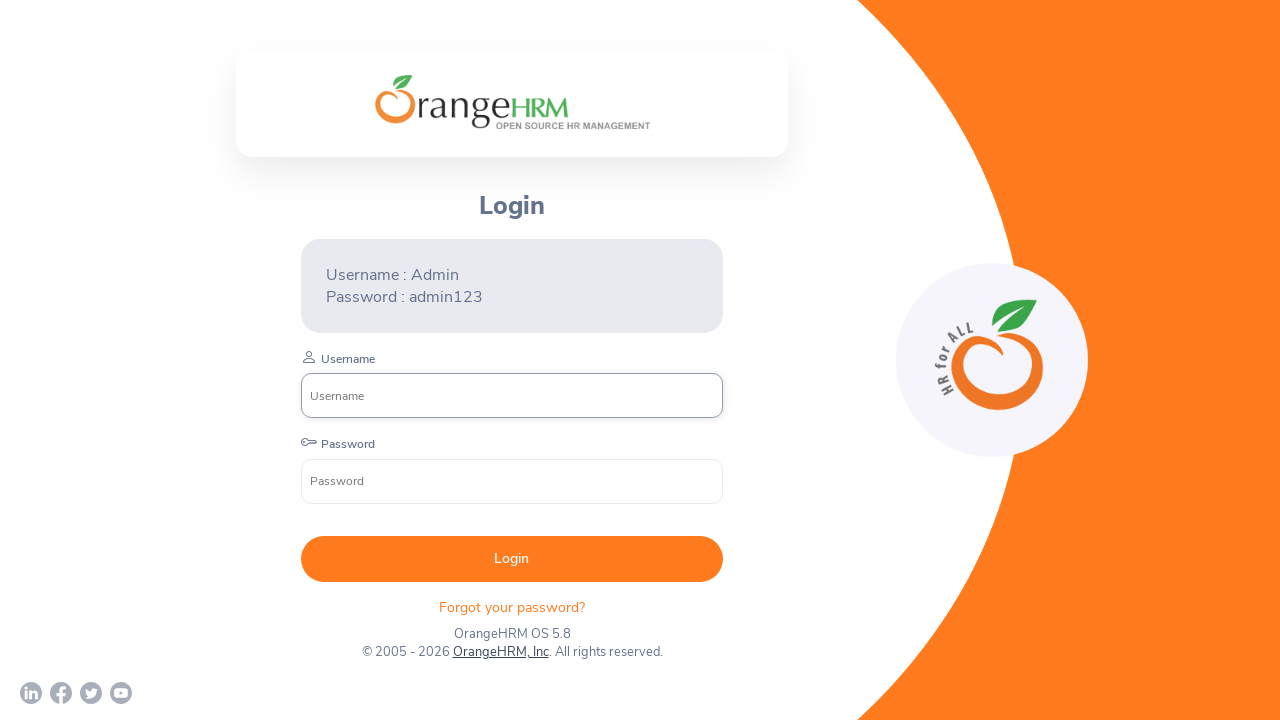

Navigated to OrangeHRM demo website
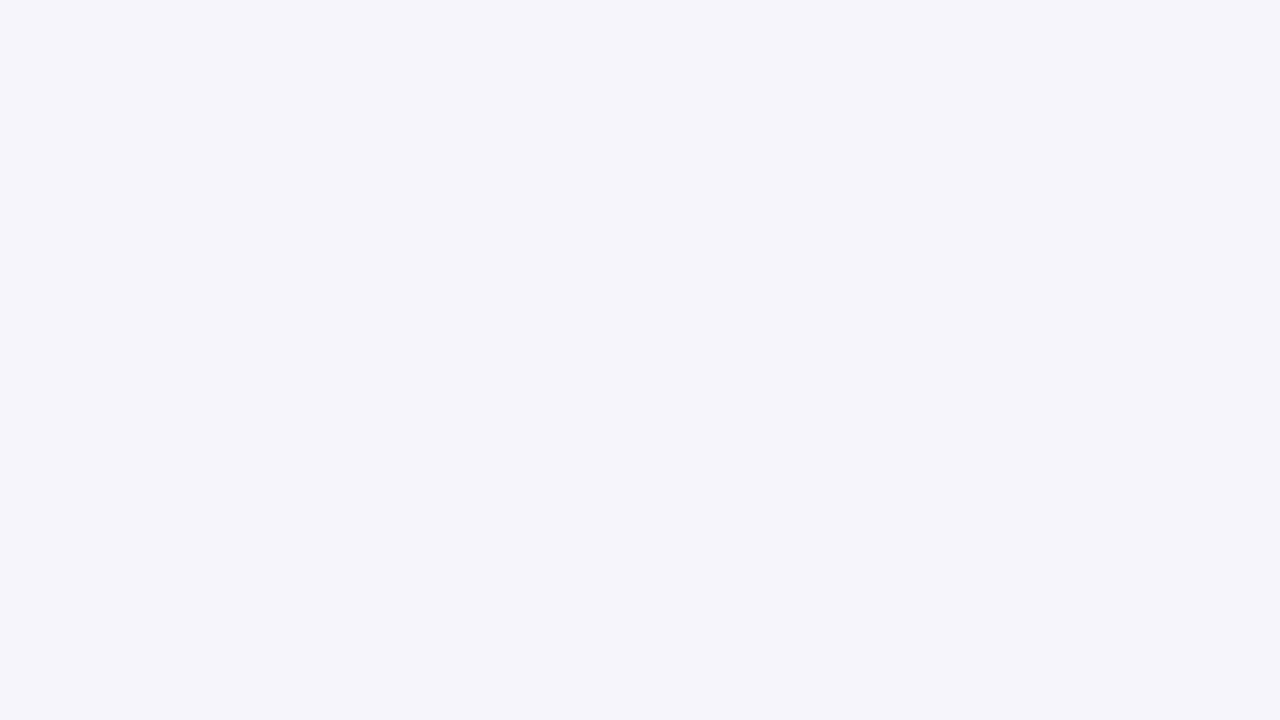

Page DOM content fully loaded
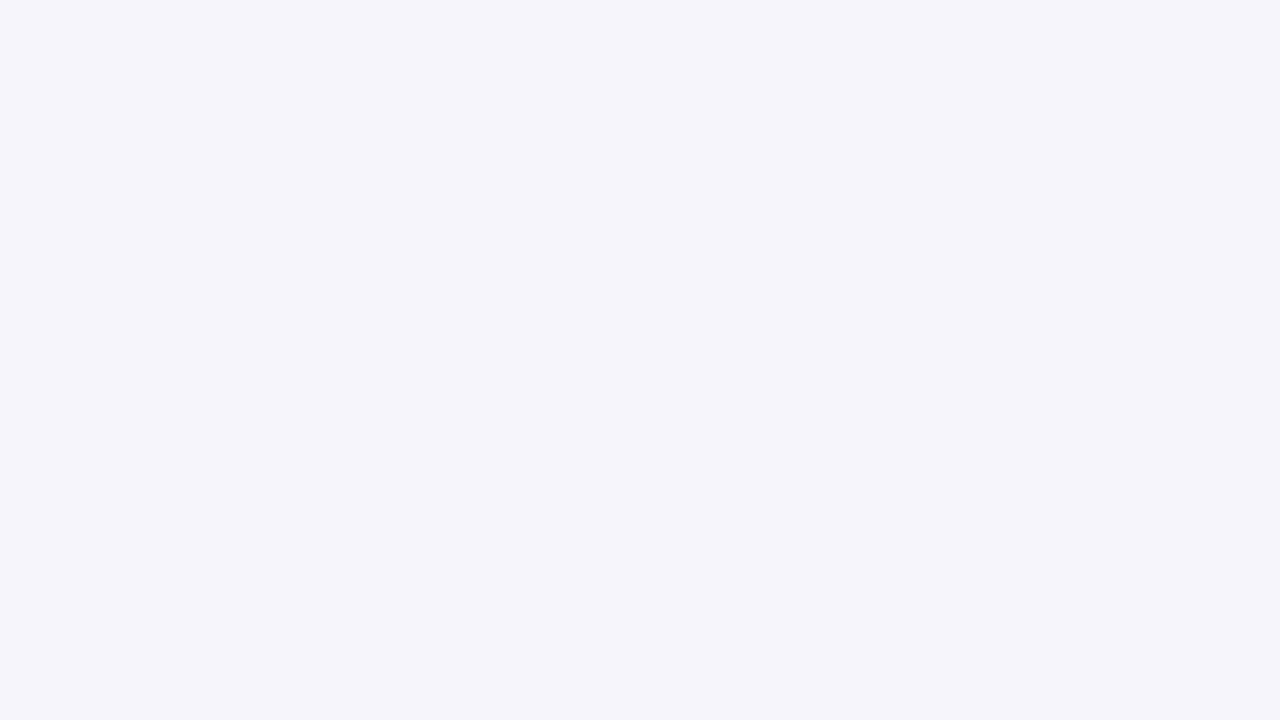

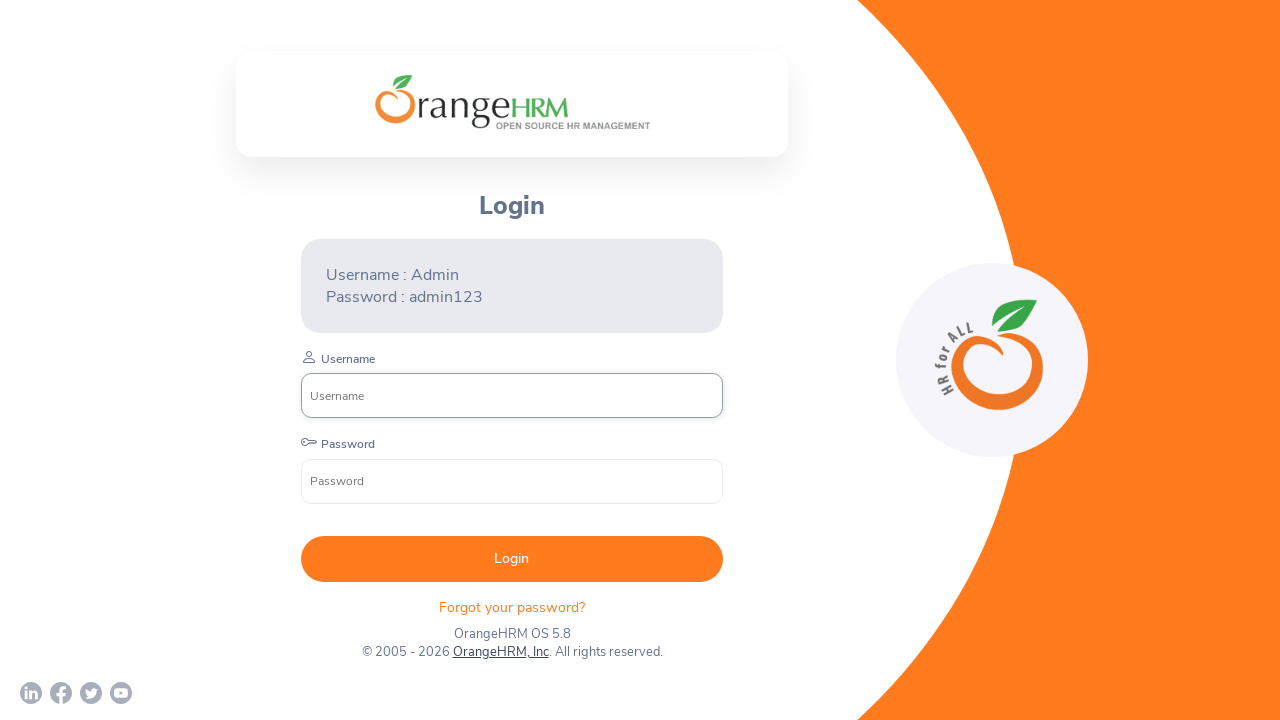